Tests a progress bar UI by clicking the start button, waiting for the progress bar to reach 75%, and then clicking the stop button.

Starting URL: http://uitestingplayground.com/progressbar

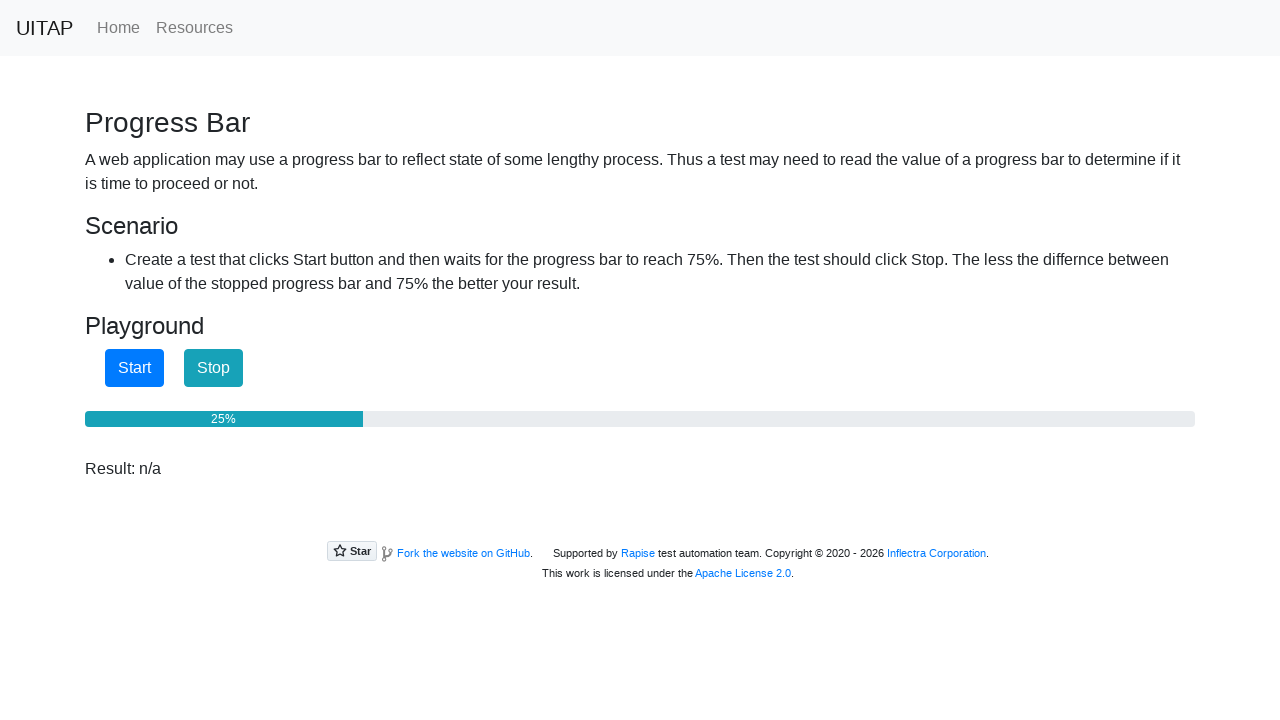

Clicked the start button to begin progress bar at (134, 368) on #startButton
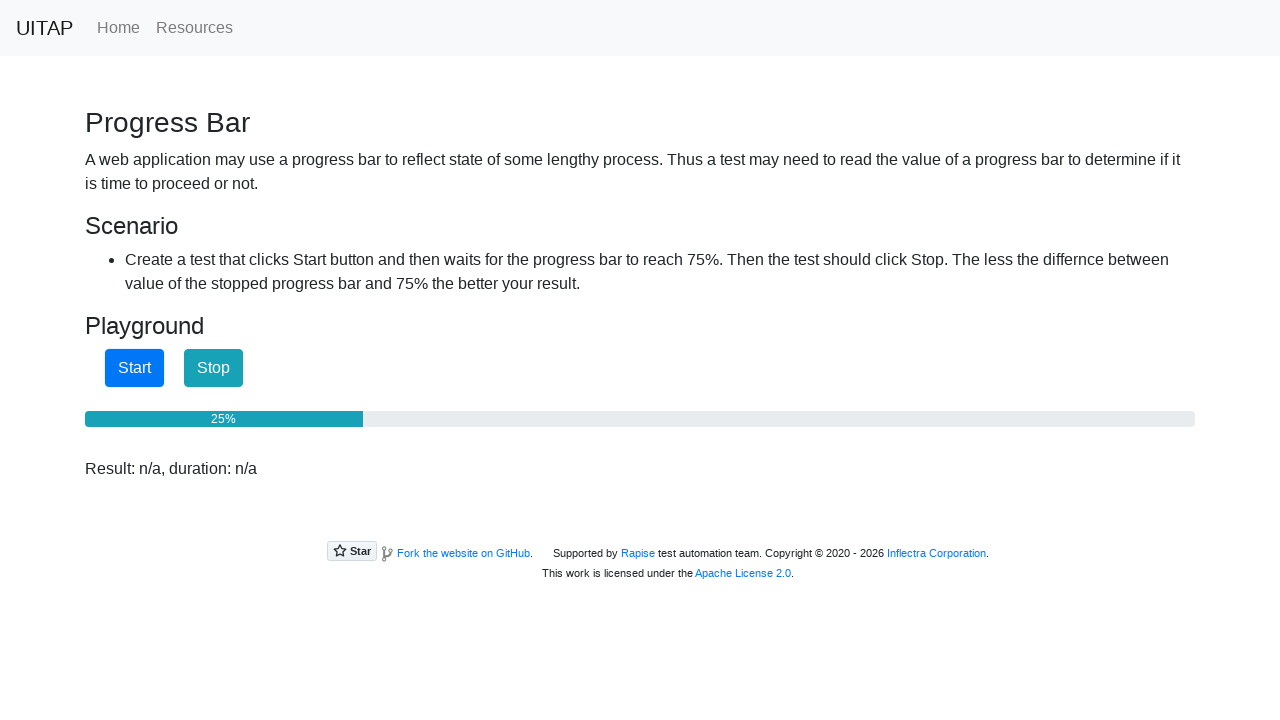

Progress bar reached 75%
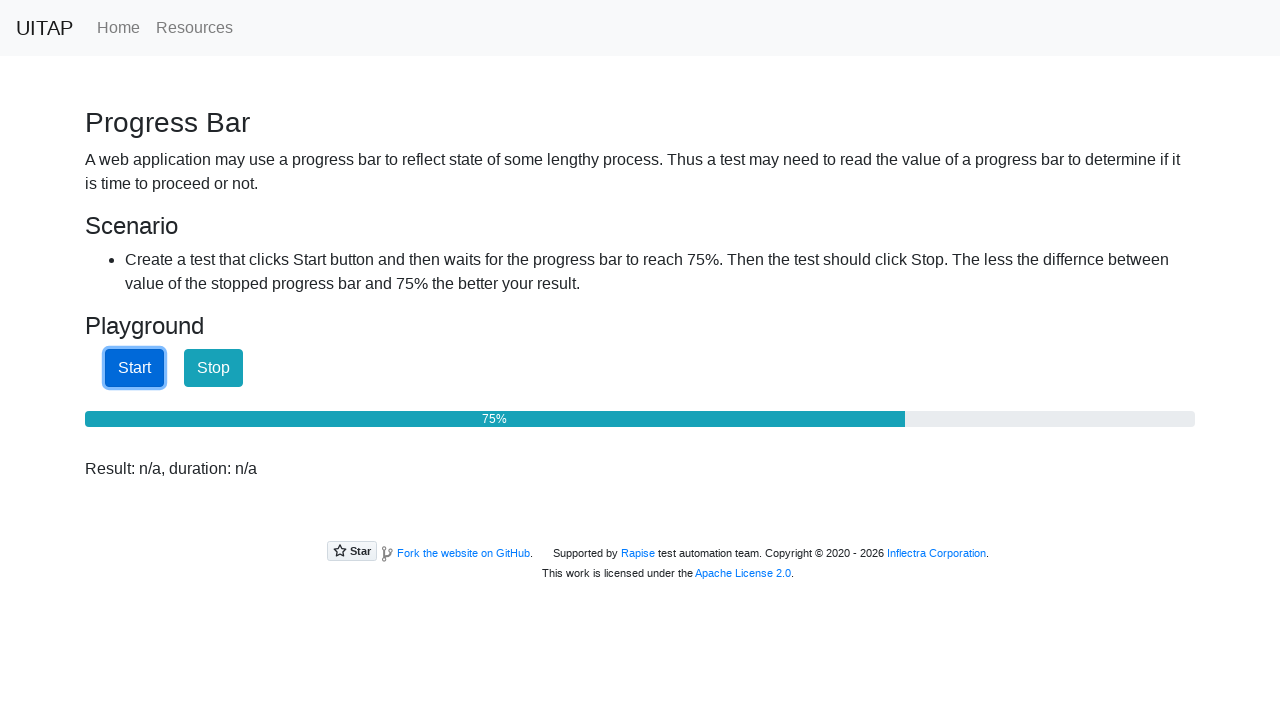

Clicked the stop button to halt progress bar at (214, 368) on #stopButton
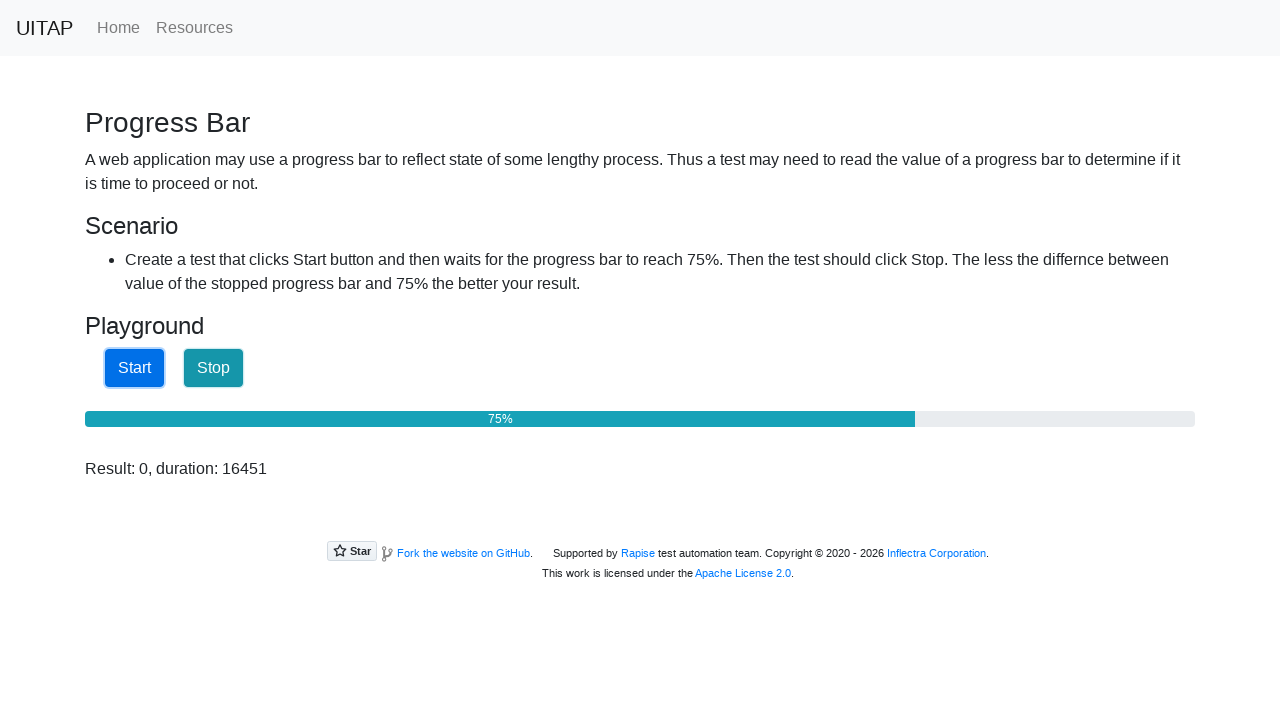

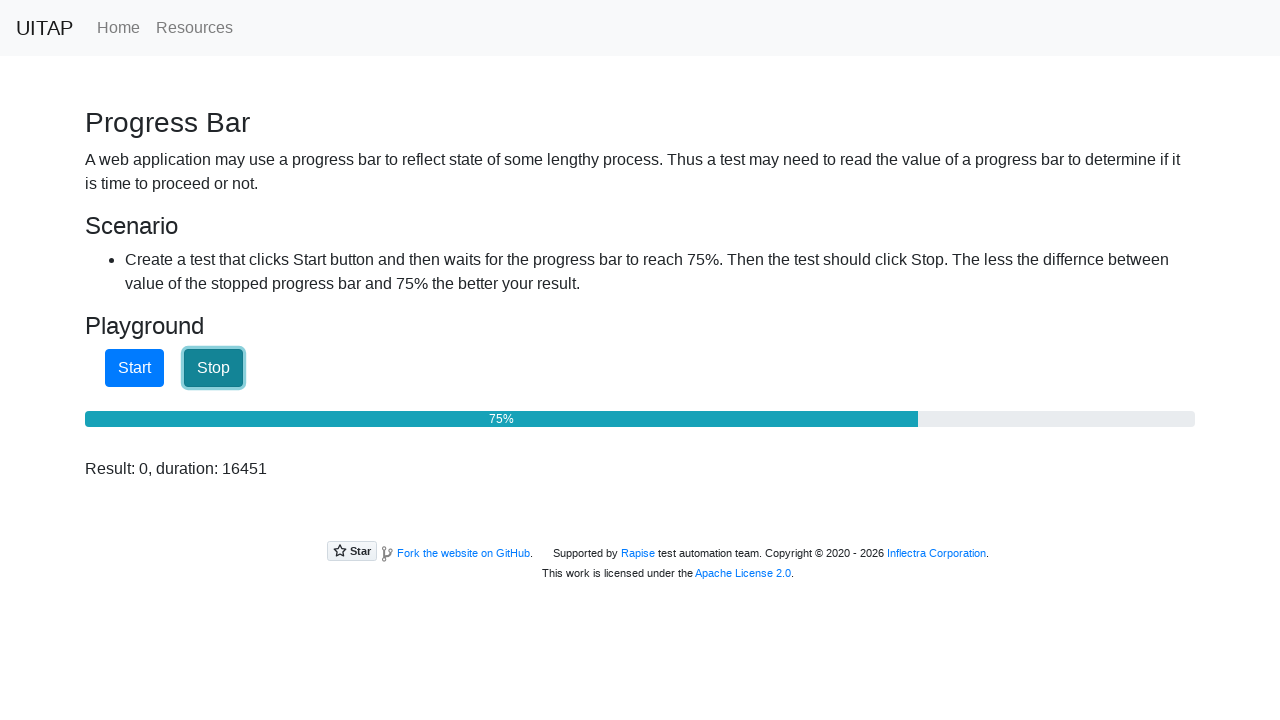